Tests double-click functionality by filling a text field, double-clicking a button to copy text, and verifying the copied text appears in another field

Starting URL: https://testautomationpractice.blogspot.com/

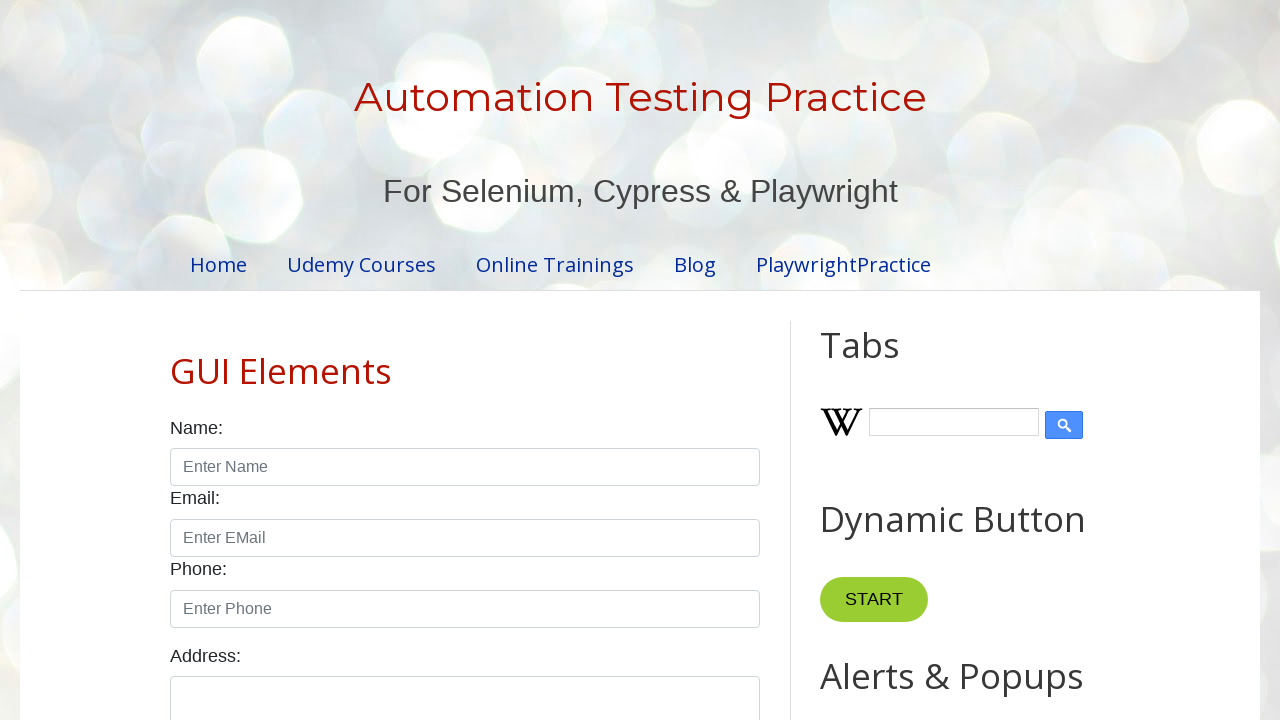

Cleared field1 on xpath=//input[@id='field1']
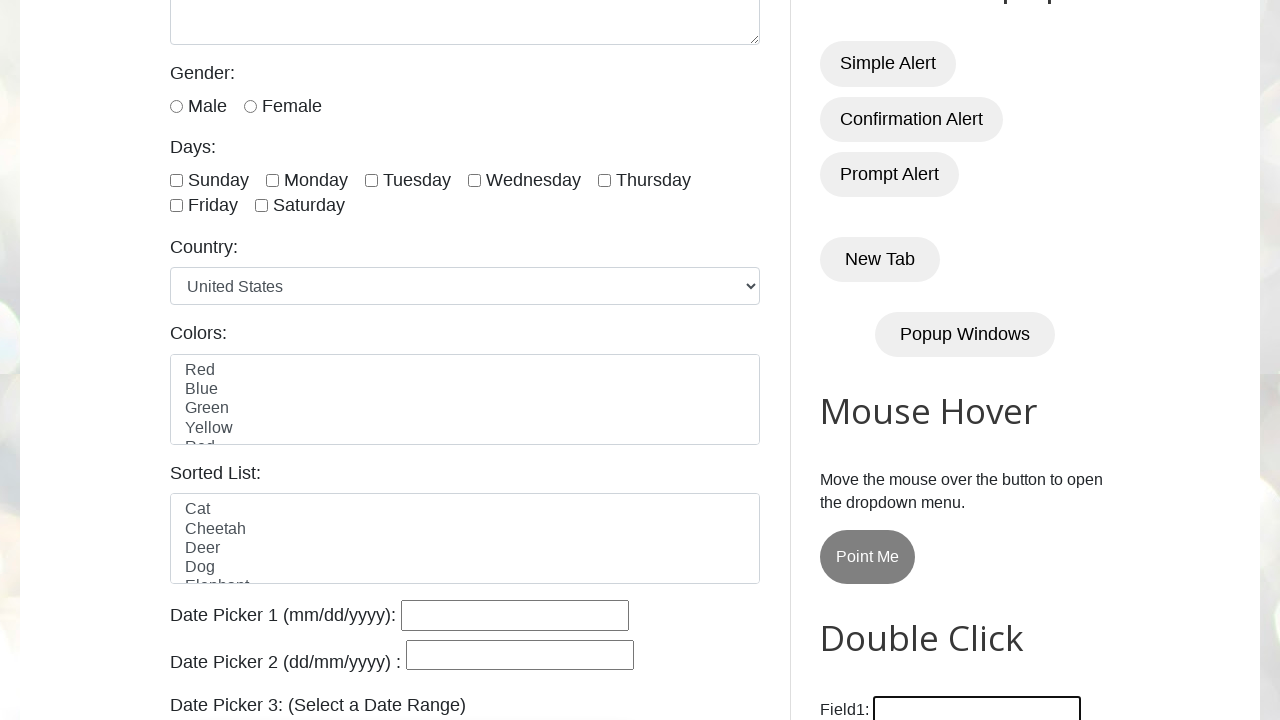

Filled field1 with 'Gowri Shankar' on xpath=//input[@id='field1']
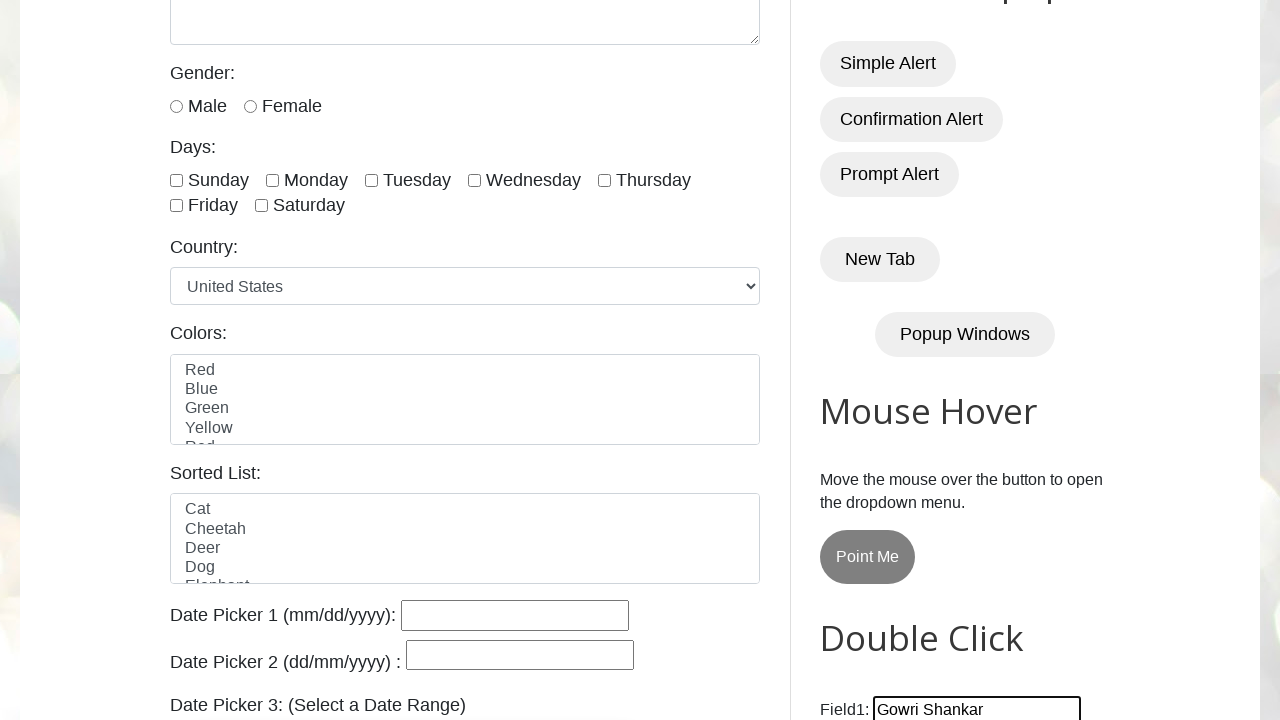

Double-clicked the Copy Text button at (885, 360) on xpath=//button[normalize-space()='Copy Text']
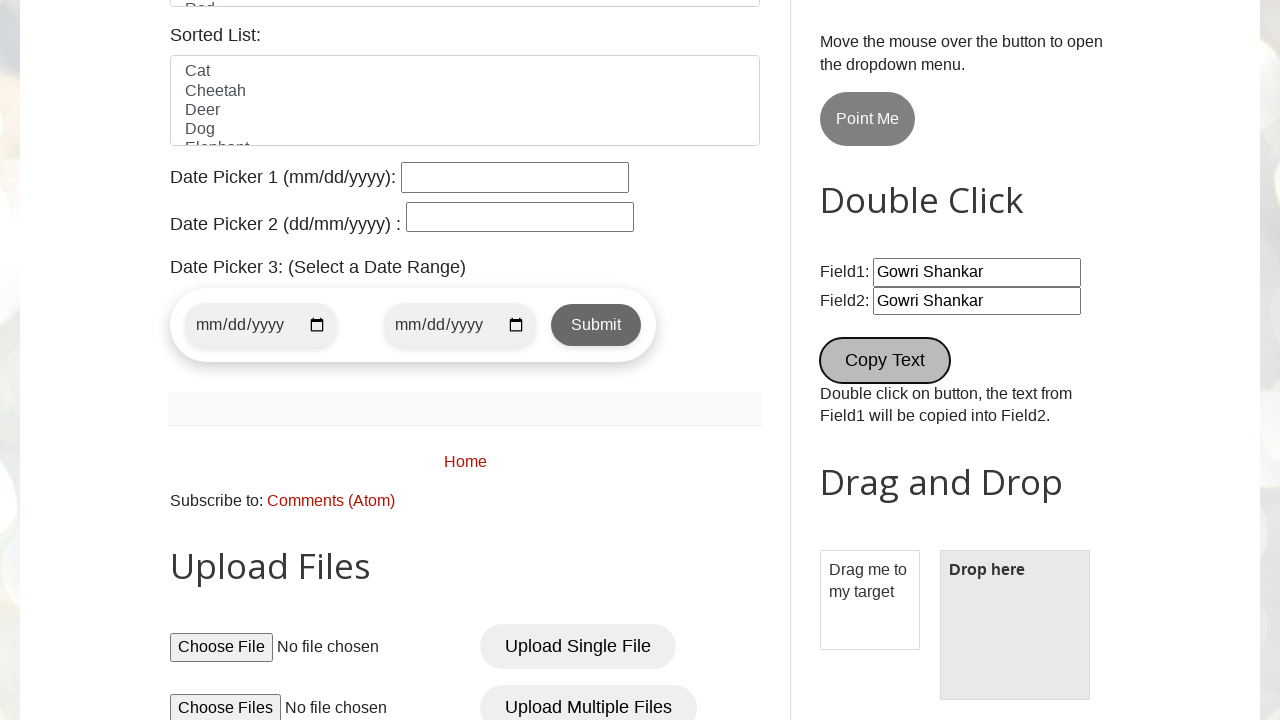

Retrieved value from field2
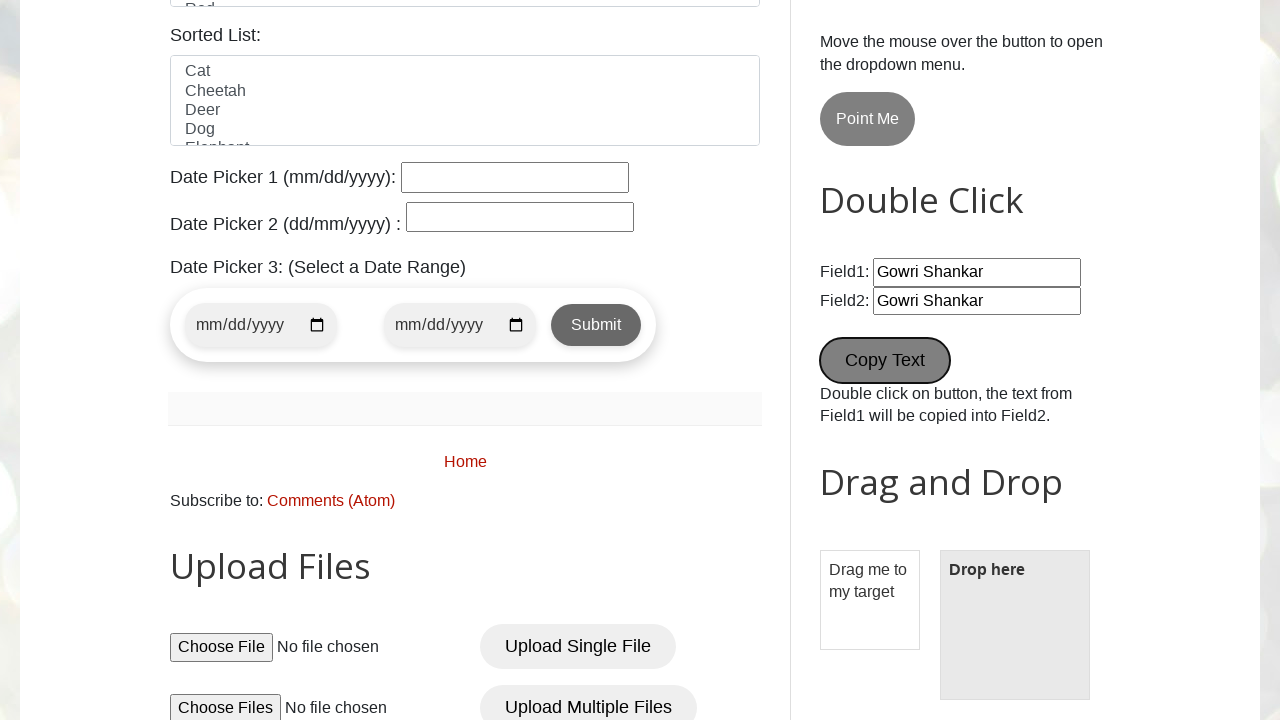

Verified that field2 contains 'Gowri Shankar'
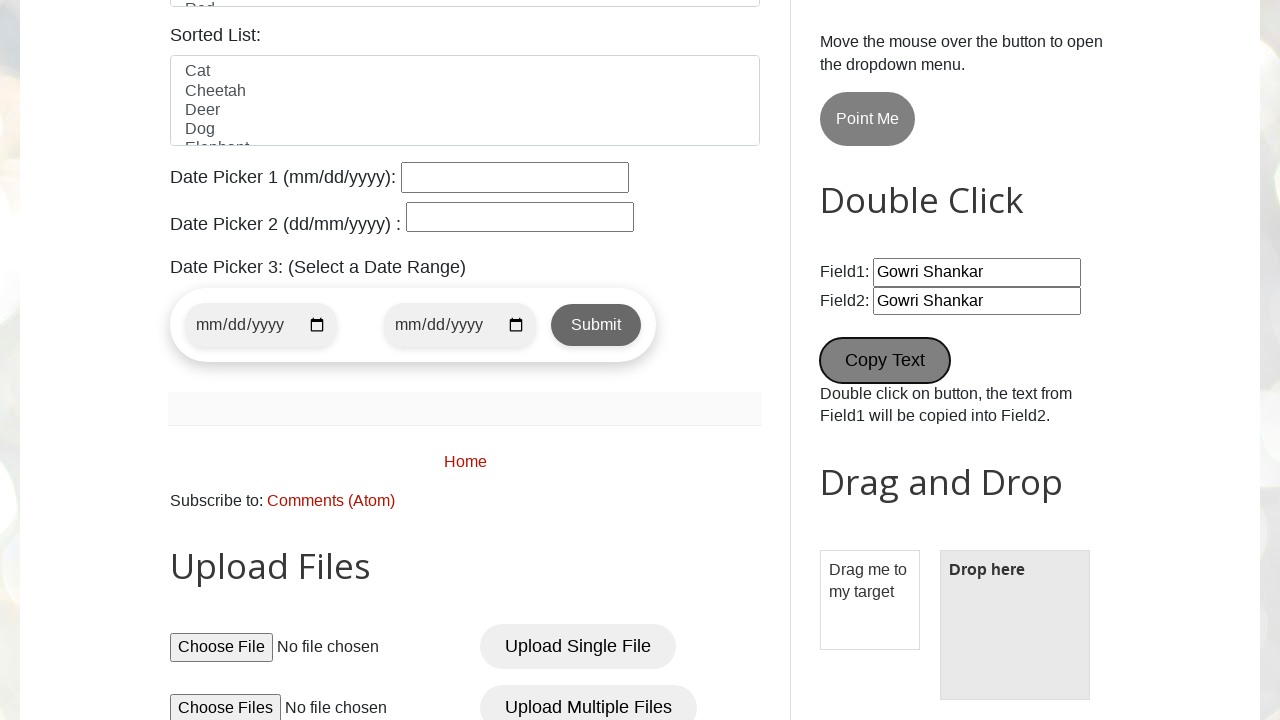

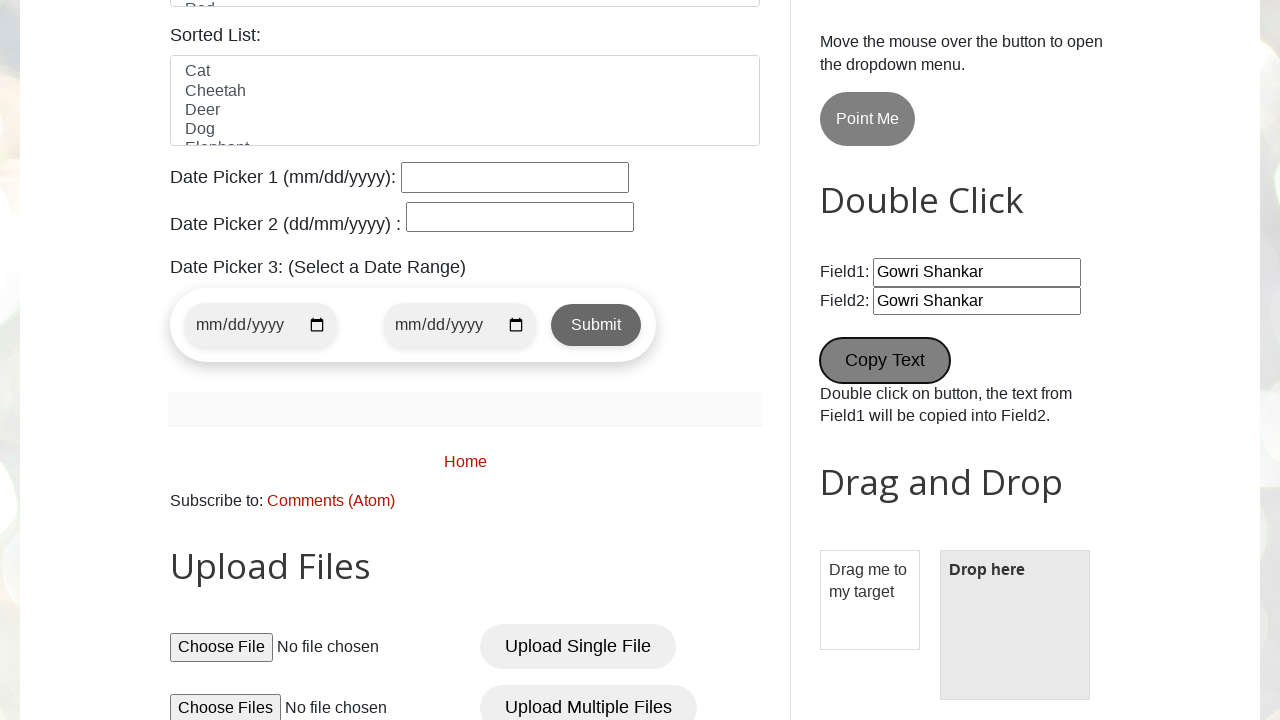